Tests navigation on the Selenium website by clicking the Documentation link, verifying the page title contains expected text, and testing browser back/forward navigation.

Starting URL: https://www.selenium.dev/

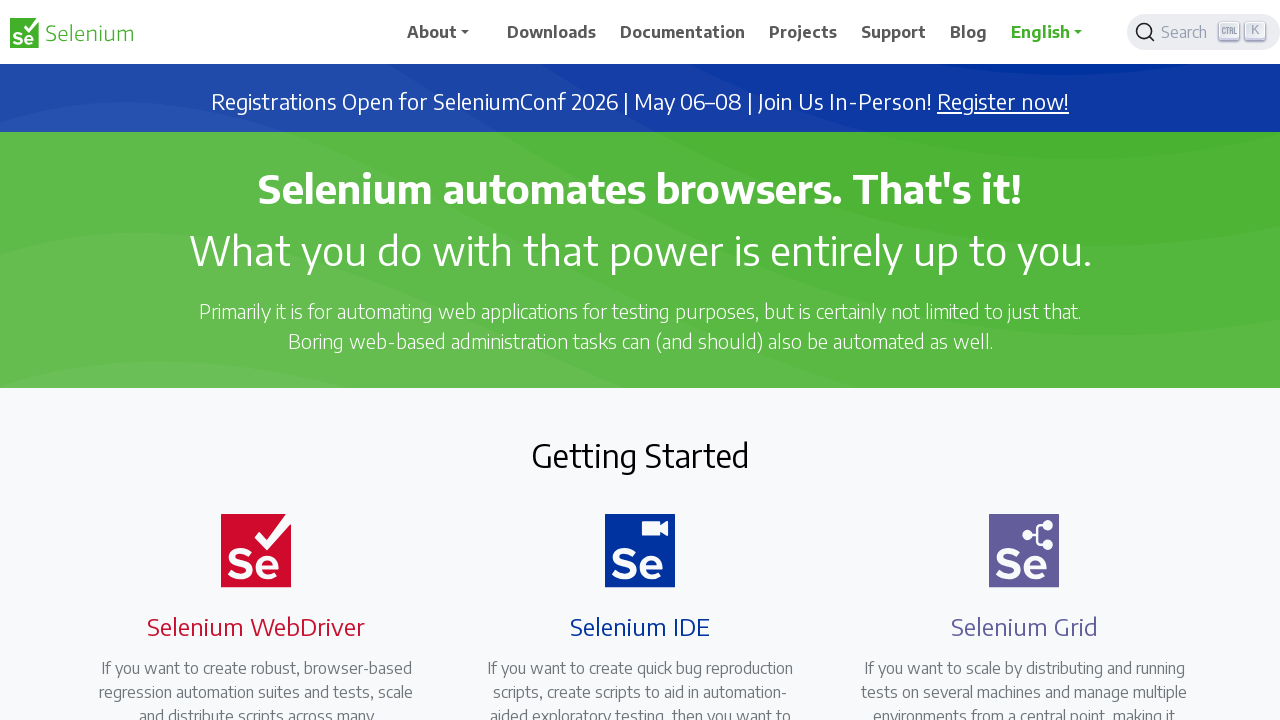

Clicked Documentation link in navigation at (683, 32) on (//a[@class='nav-link'])[2]
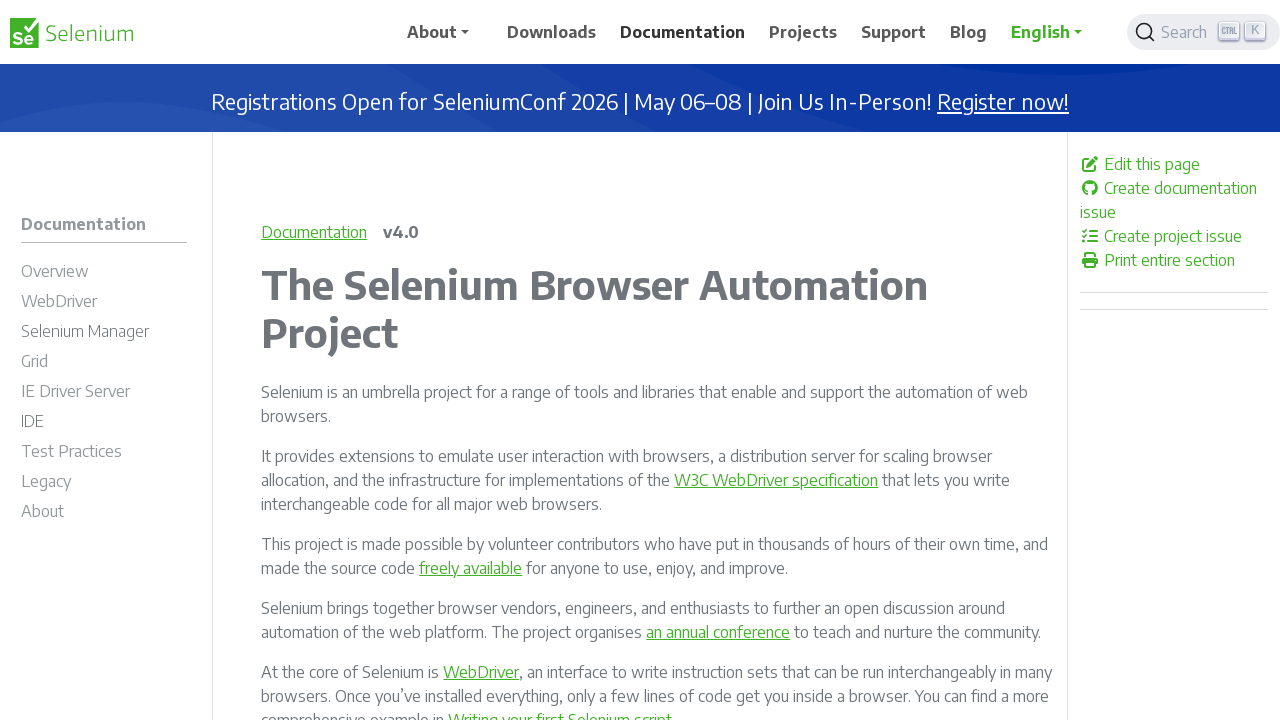

Waited for page to load
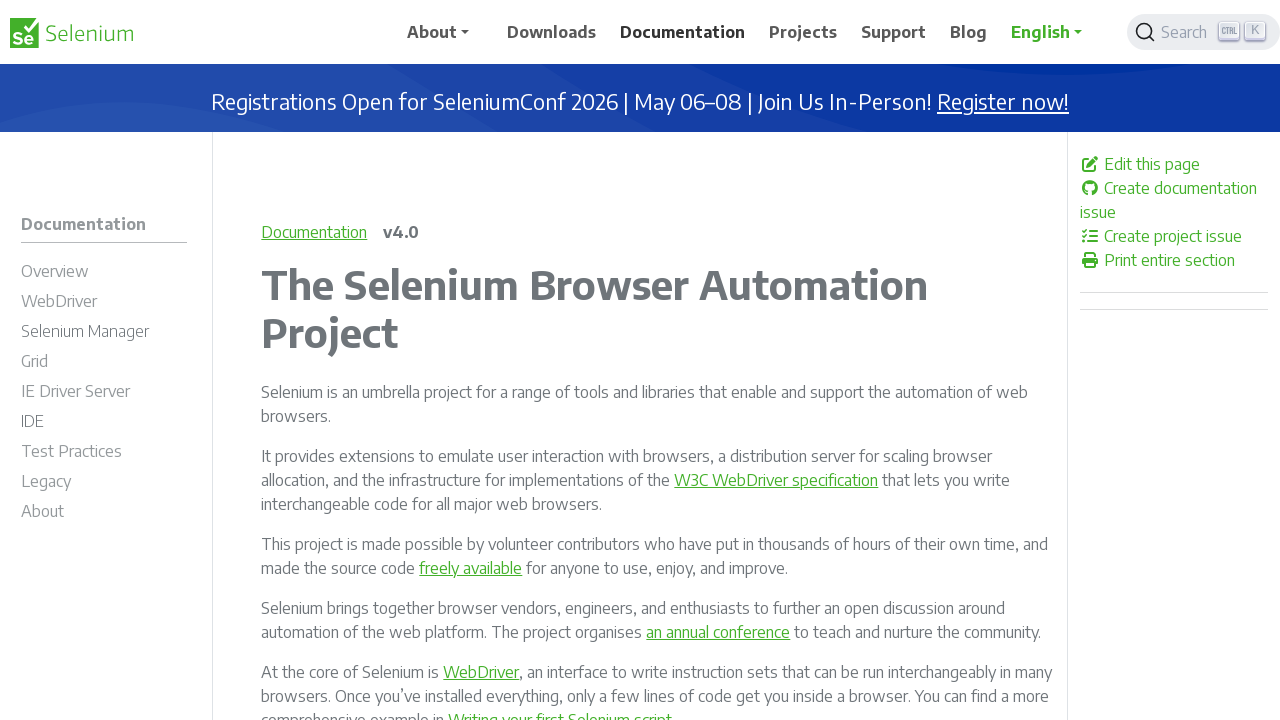

Retrieved page title: The Selenium Browser Automation Project | Selenium
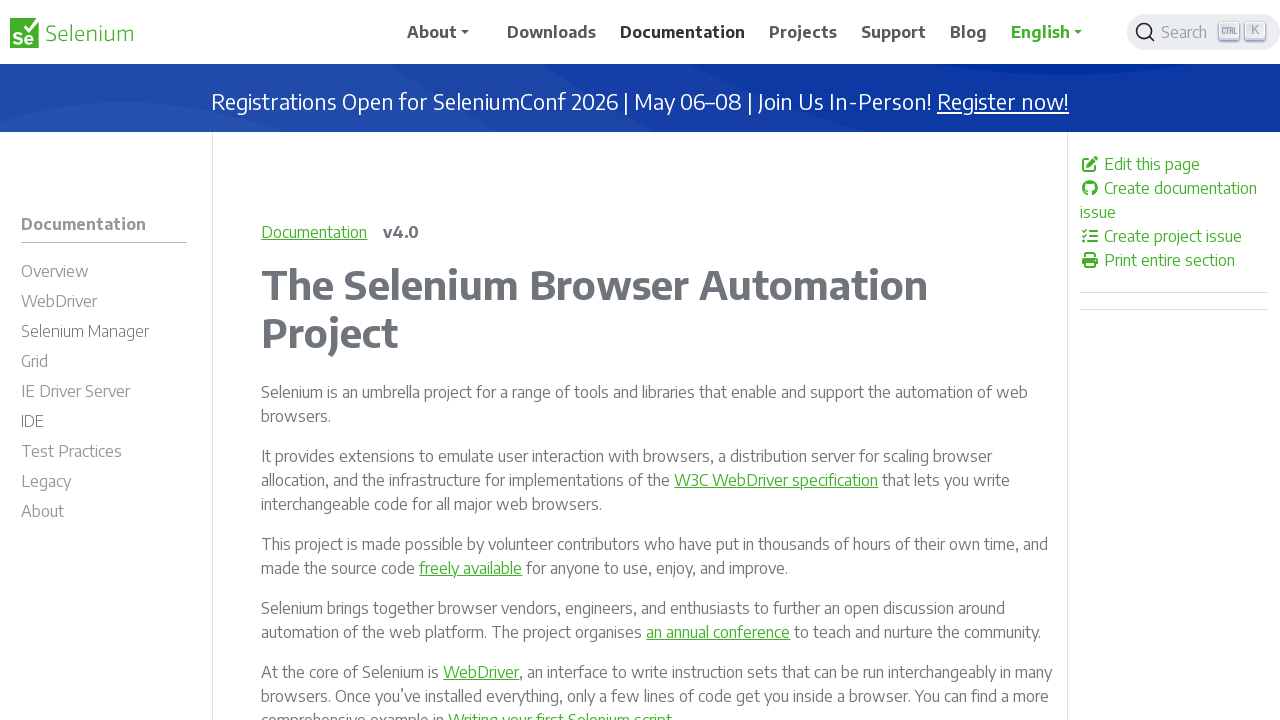

Verified page title contains 'The Selenium Browser'
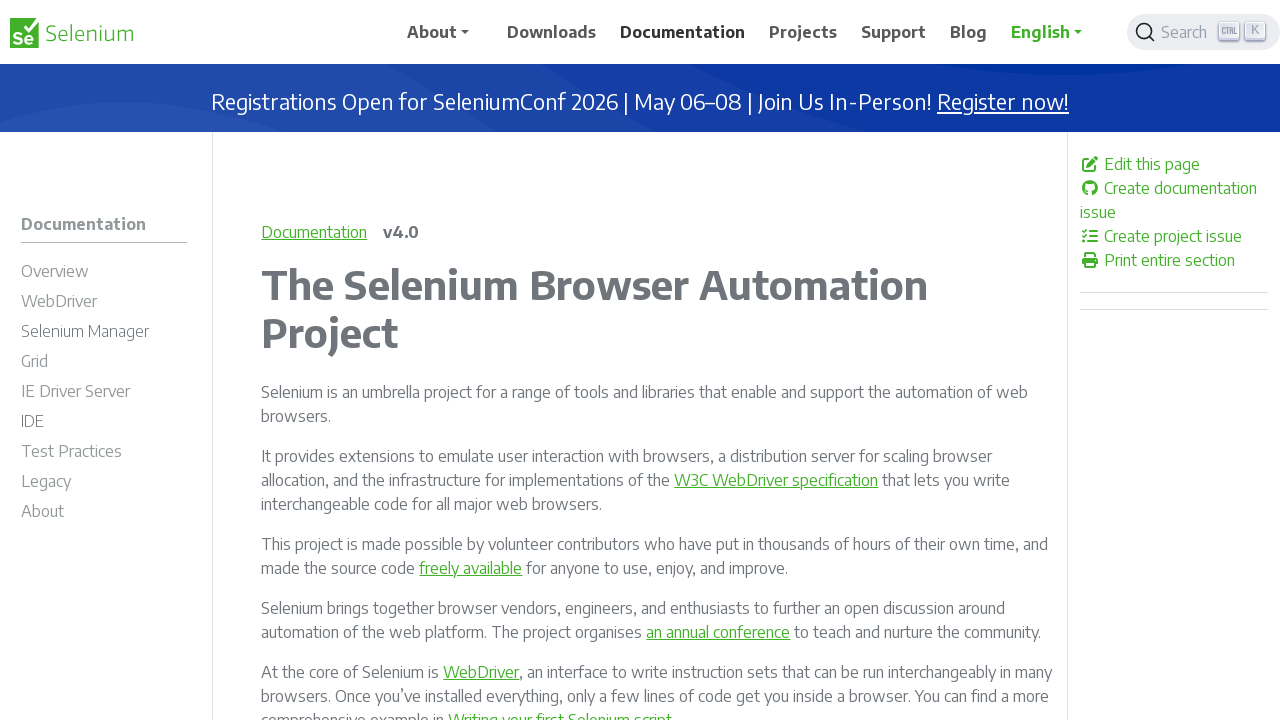

Navigated back to previous page
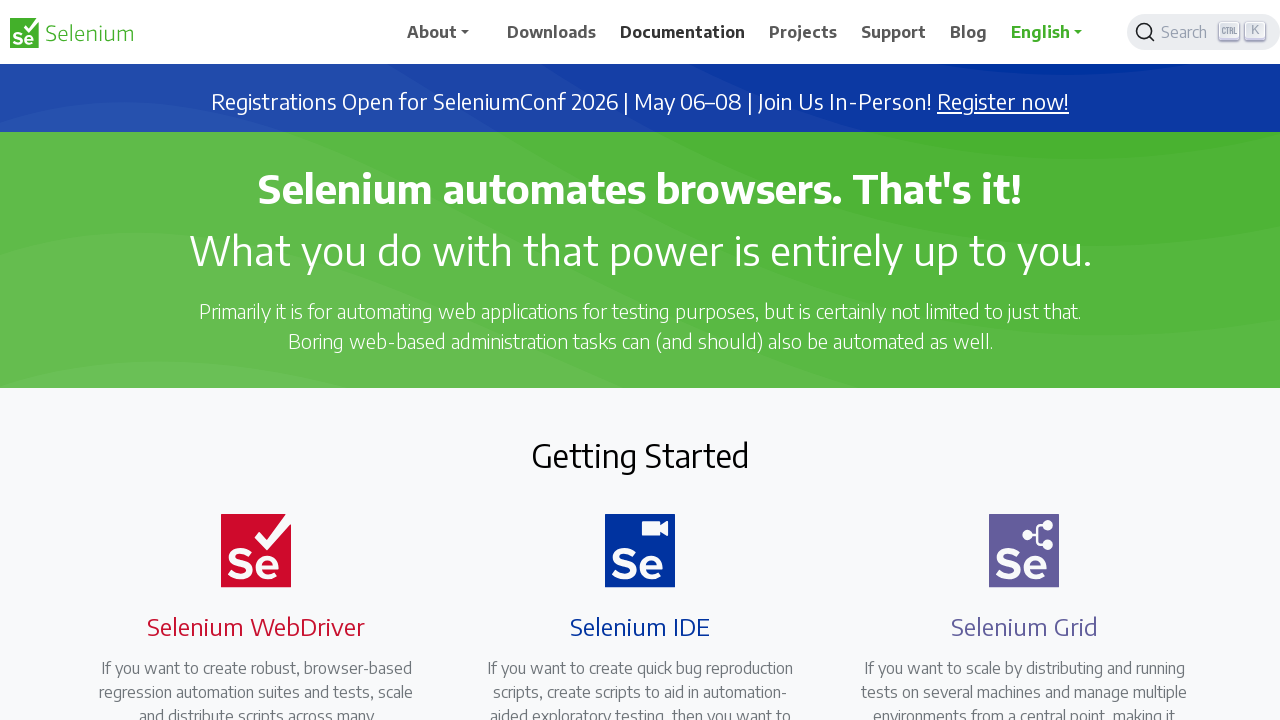

Waited for page to load after back navigation
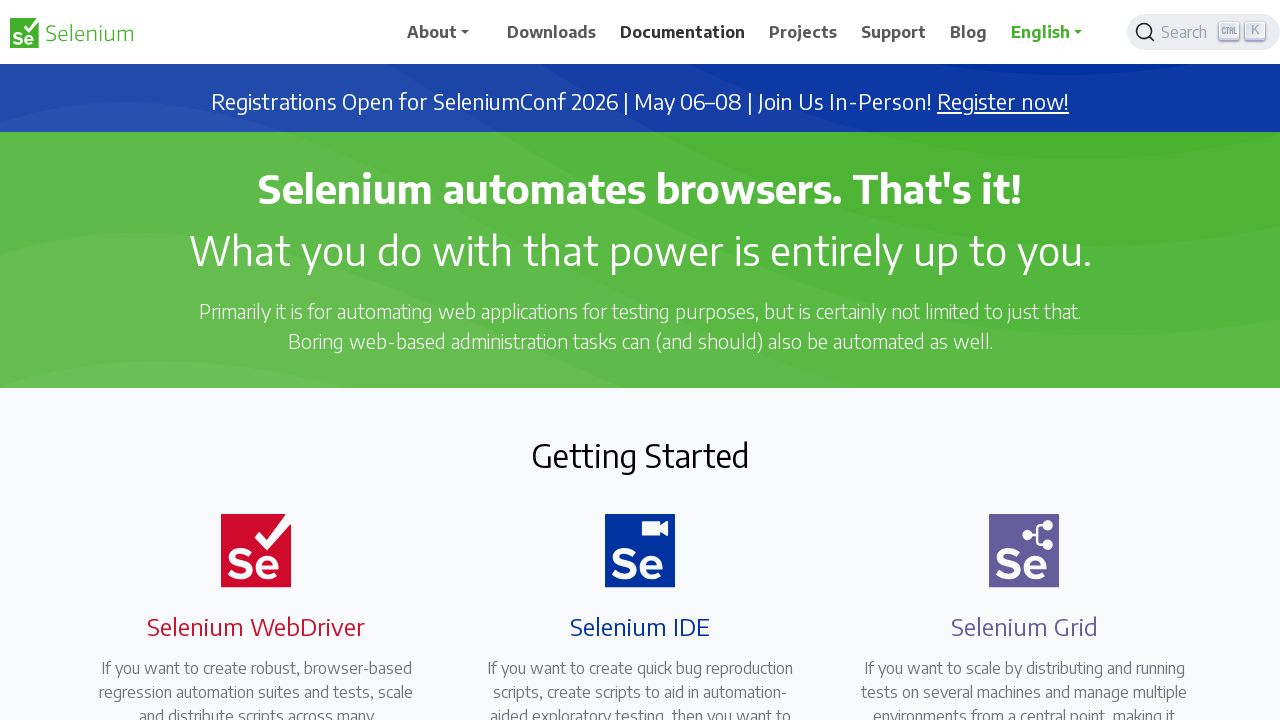

Navigated forward to Documentation page
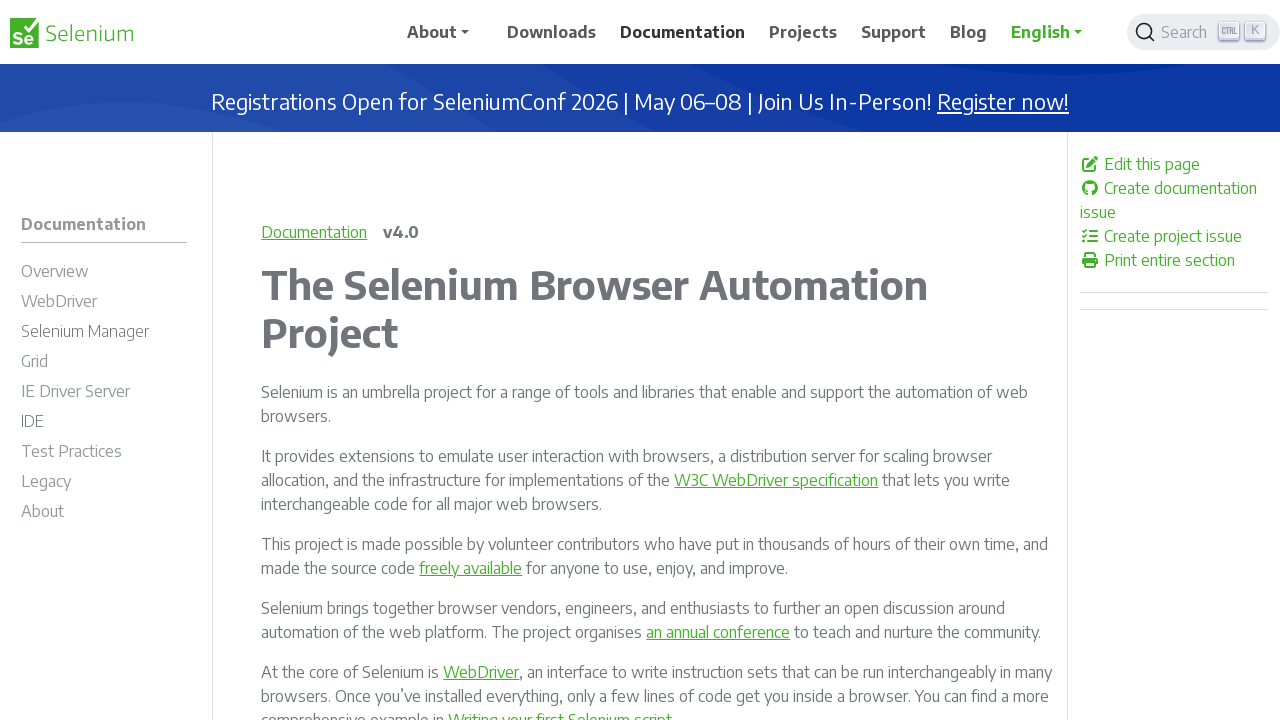

Waited for page to load after forward navigation
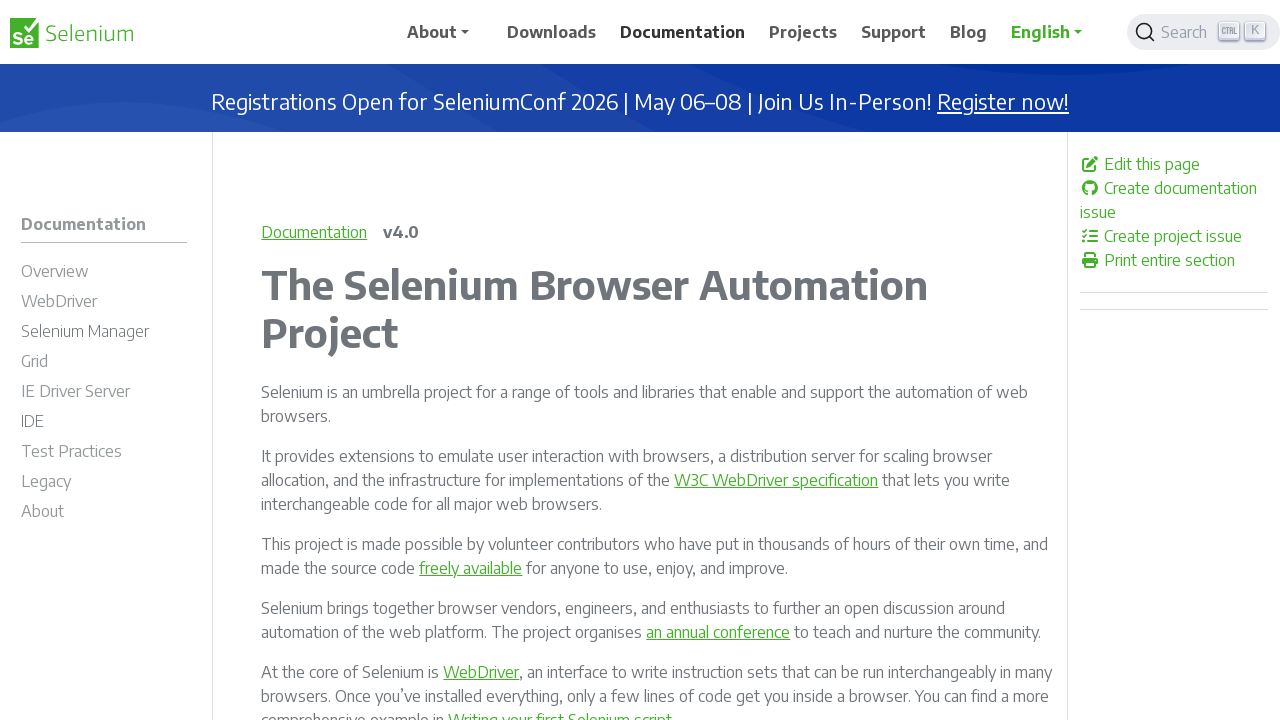

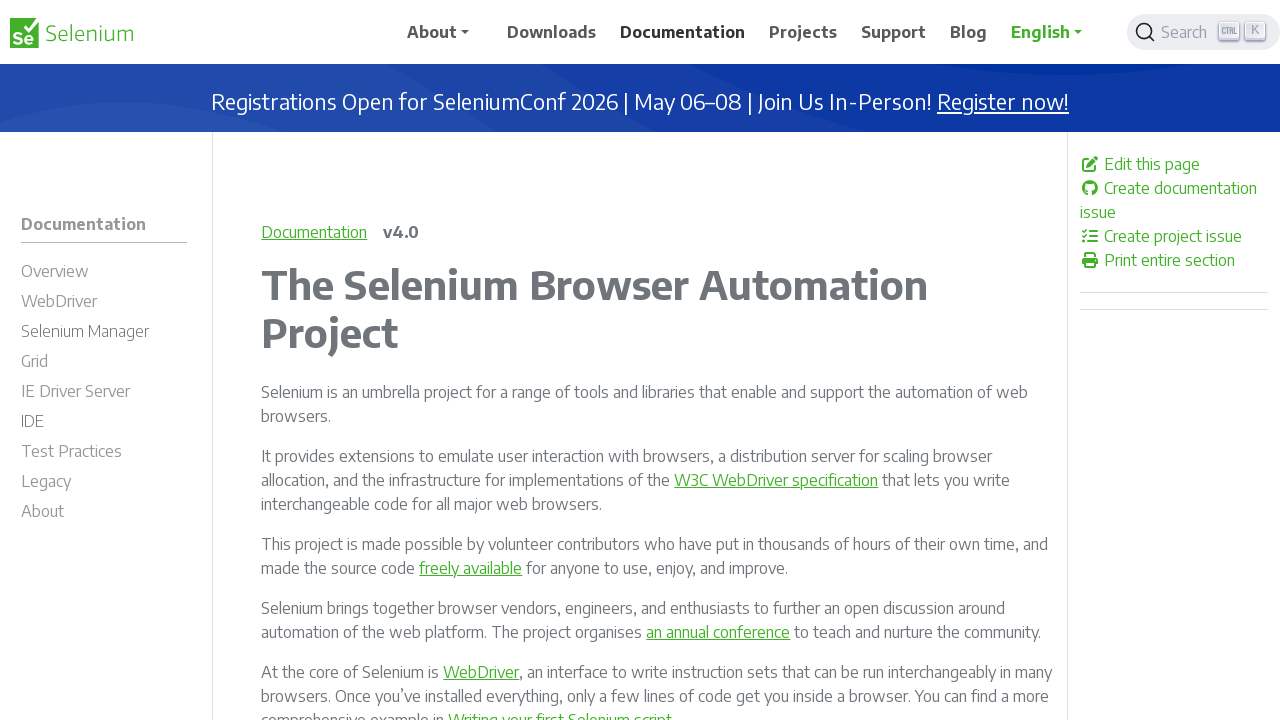